Tests the product search functionality on an e-commerce practice site by entering a search term and verifying that matching products are displayed

Starting URL: https://rahulshettyacademy.com/seleniumPractise/

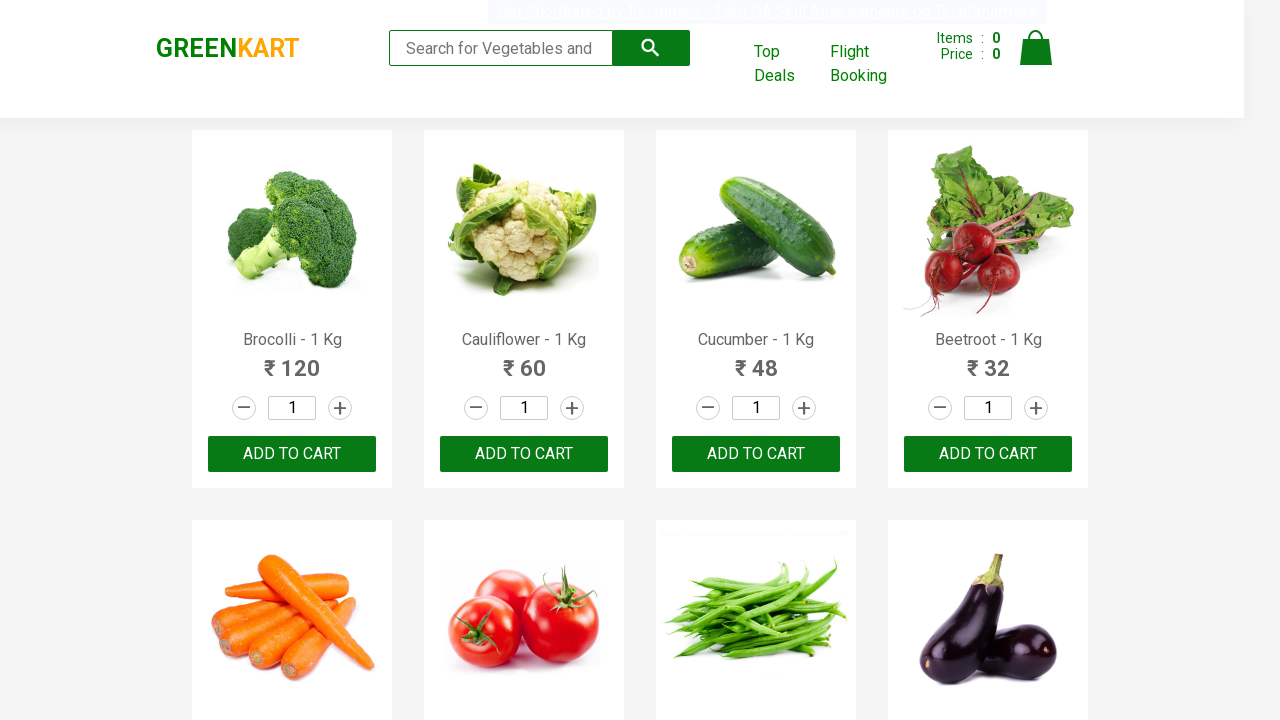

Filled search field with 'ber' on .search-keyword
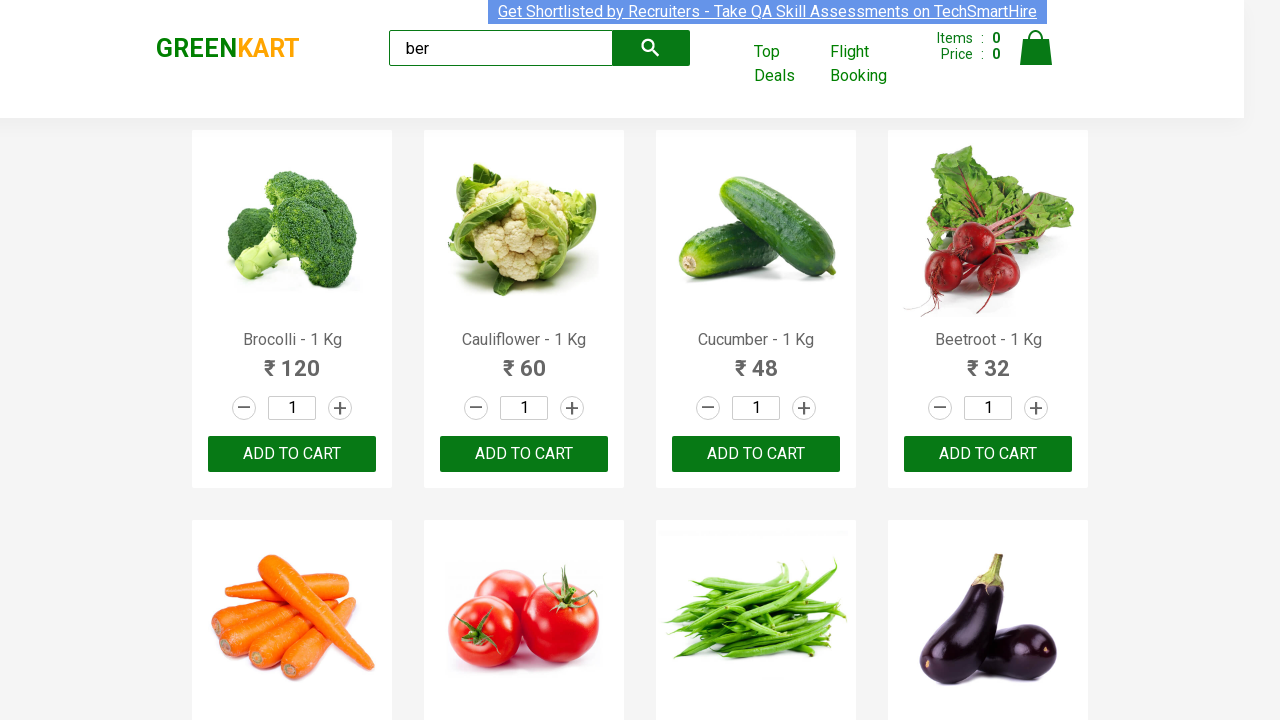

Search results loaded and products container is visible
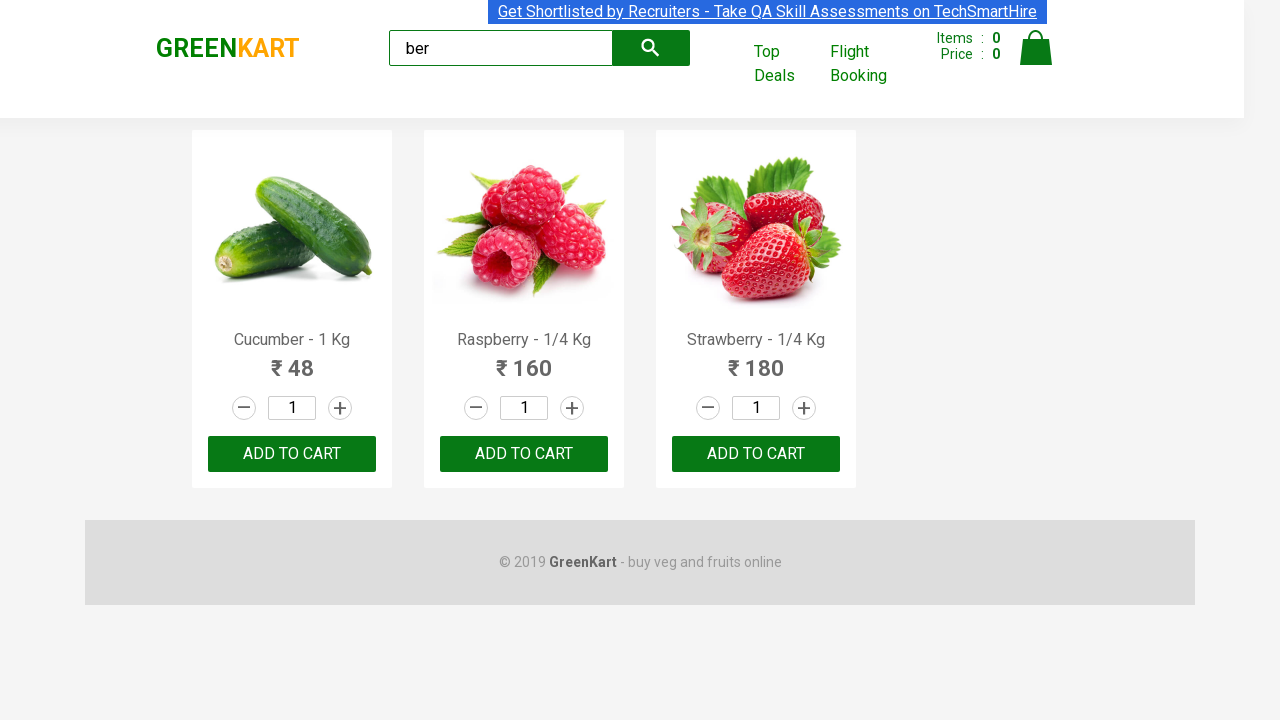

Retrieved 3 product results from search
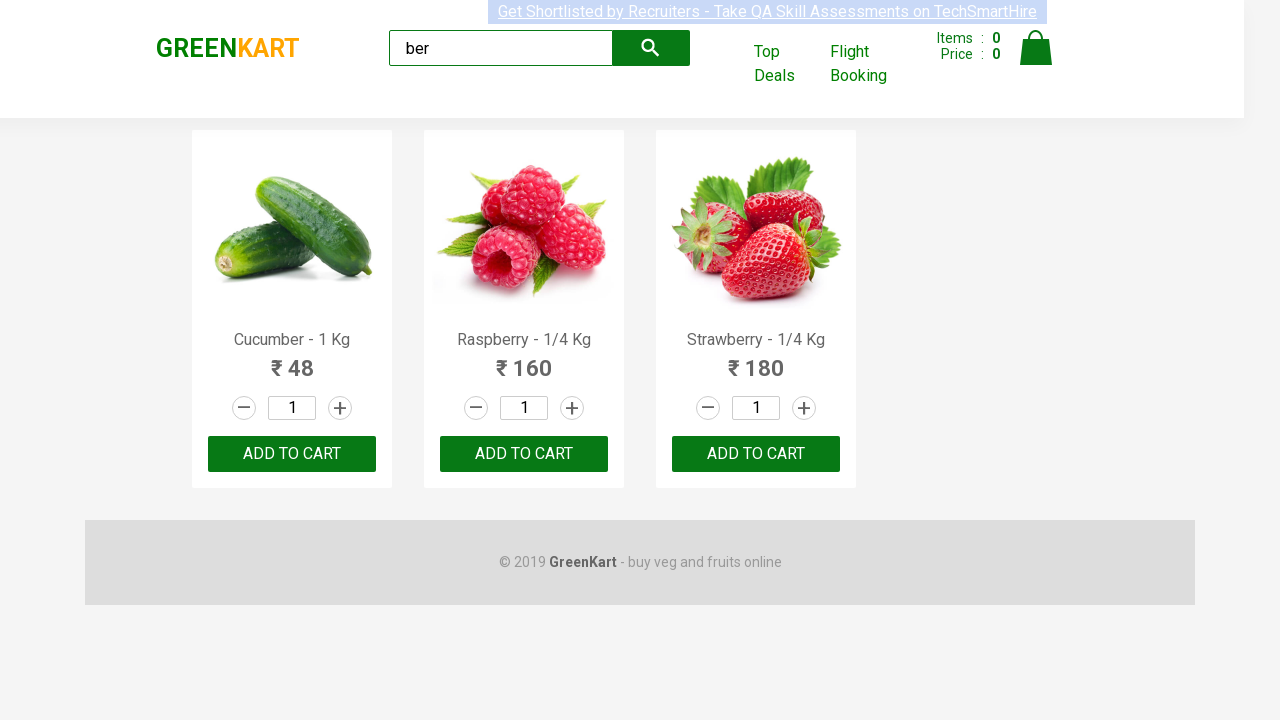

Verified that at least one product is displayed in search results
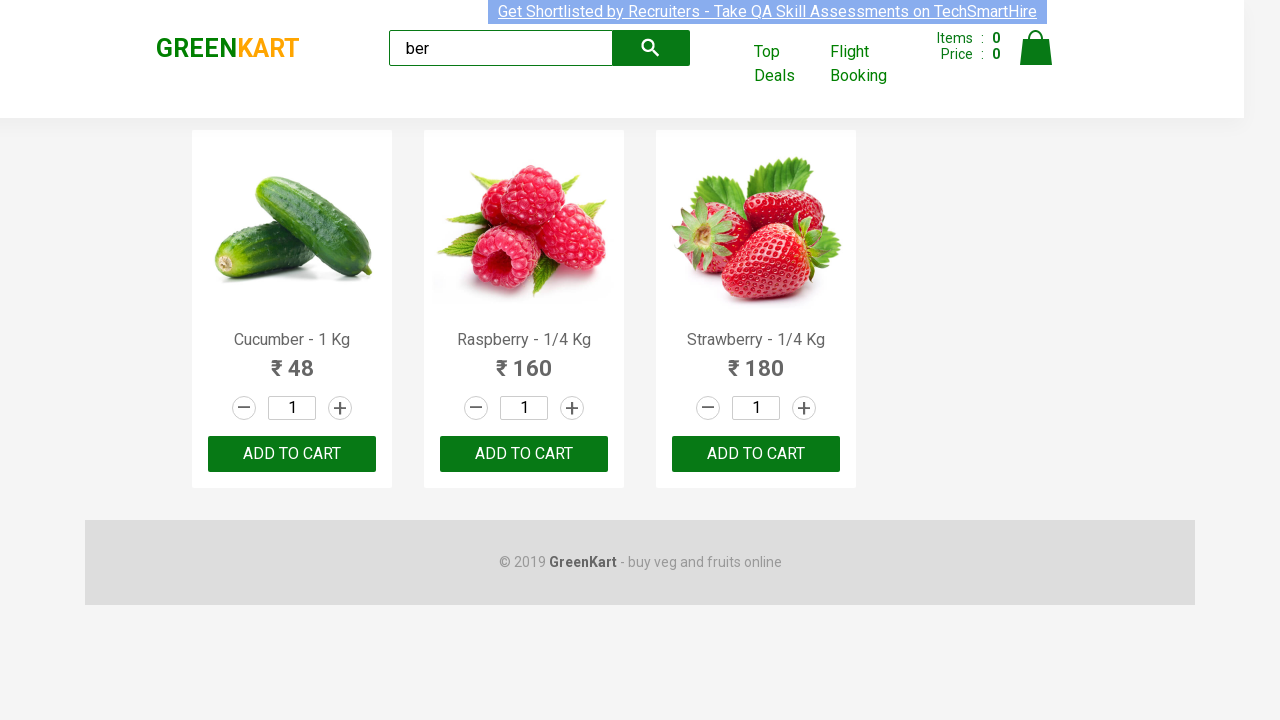

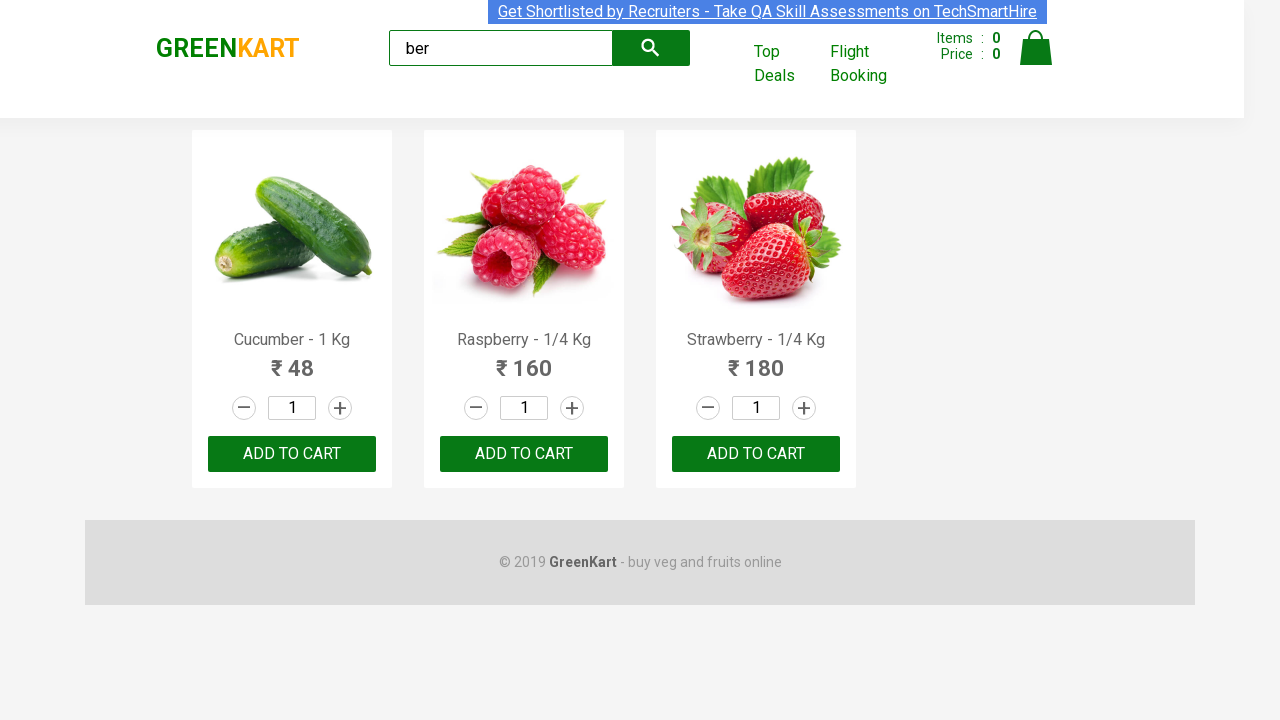